Tests navigation to the My Account page by clicking the My Account link and verifying the page title changes correctly.

Starting URL: https://alchemy.hguy.co/lms/

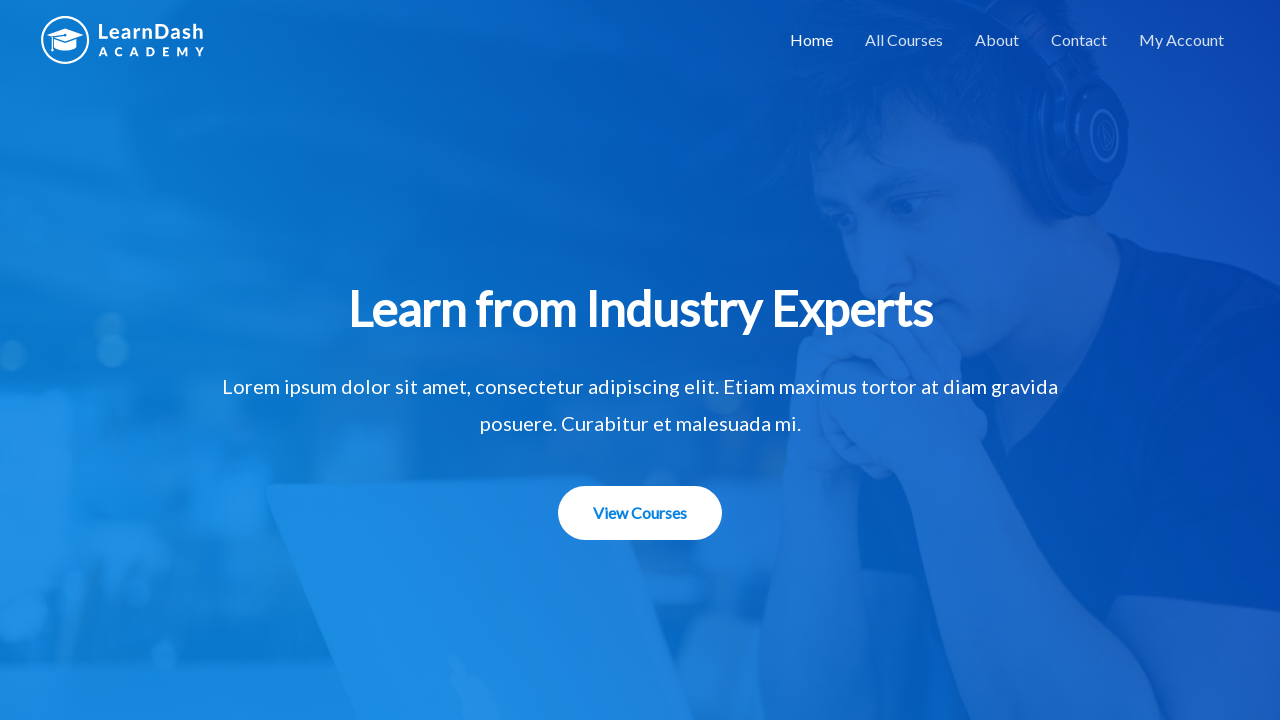

Clicked on 'My Account' link at (1182, 40) on text=My Account
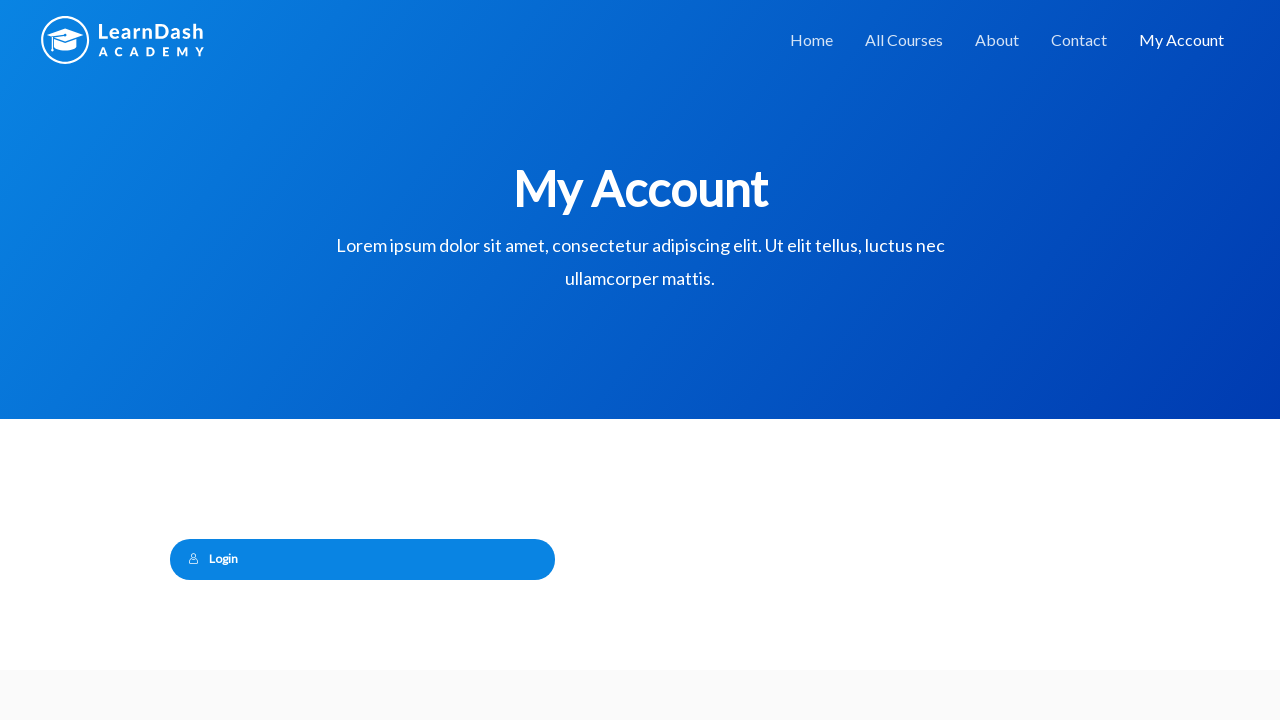

Page loaded and DOM content rendered
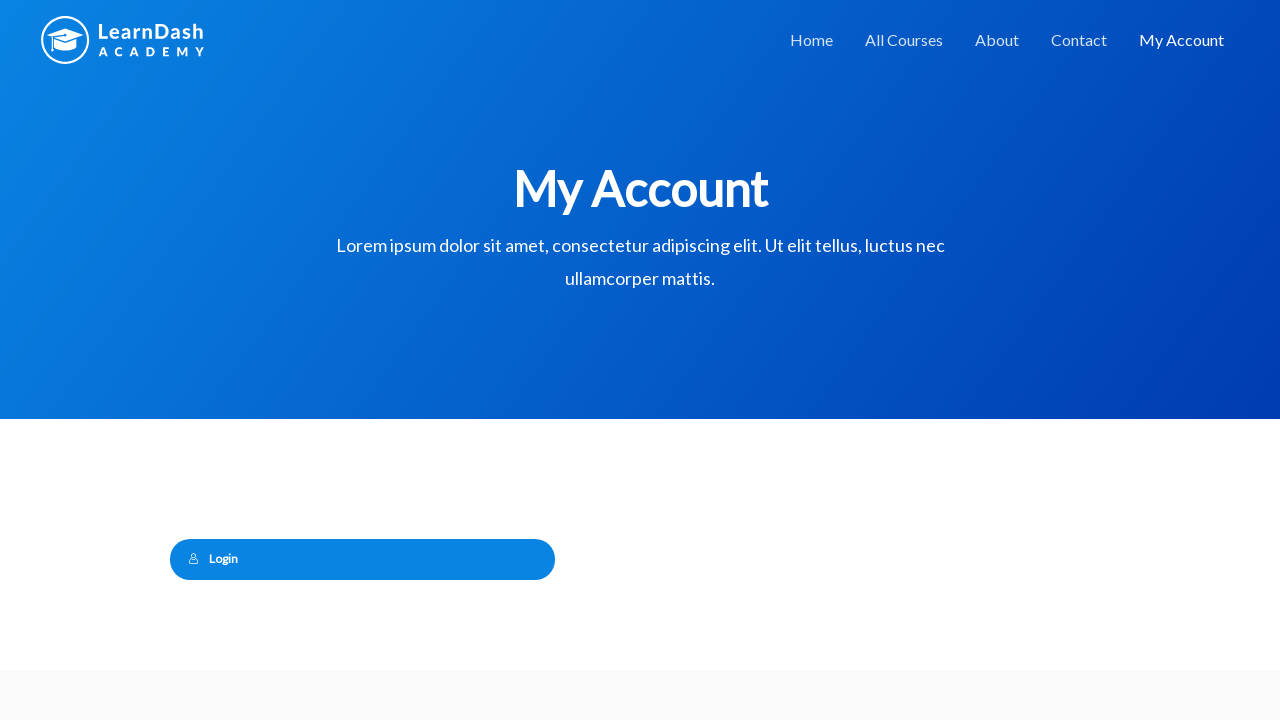

Verified page title is 'My Account – Alchemy LMS'
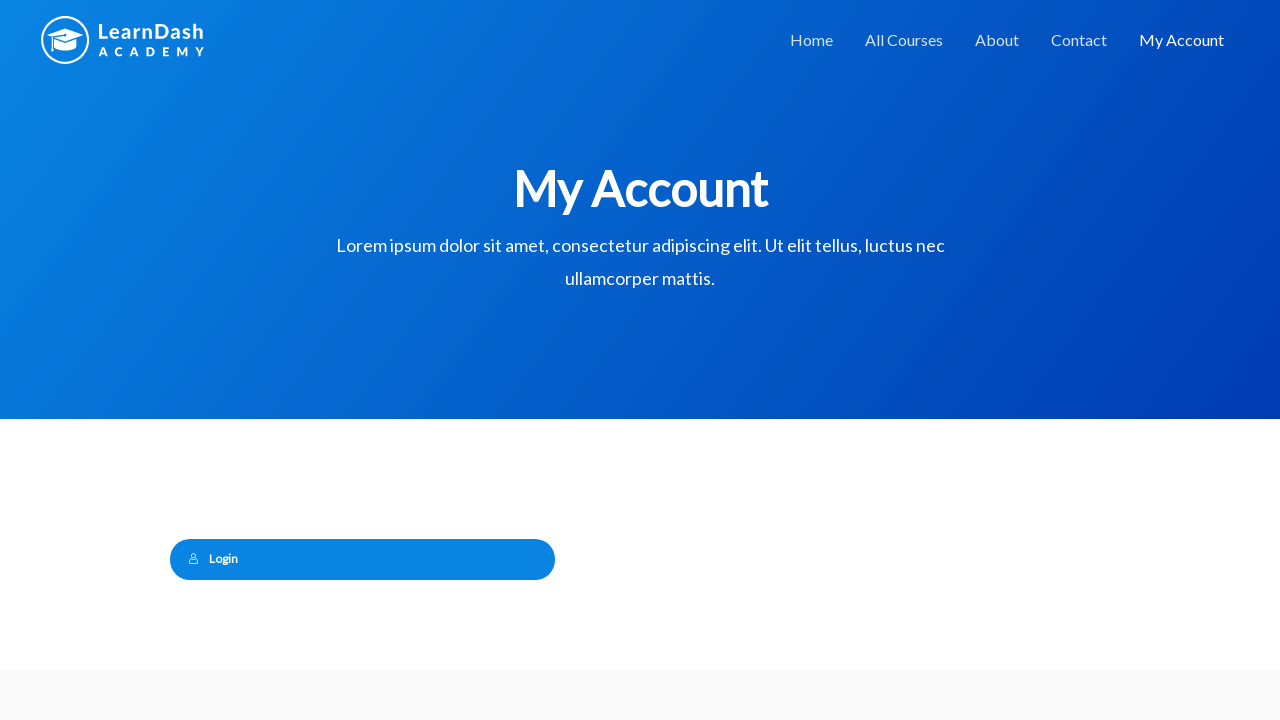

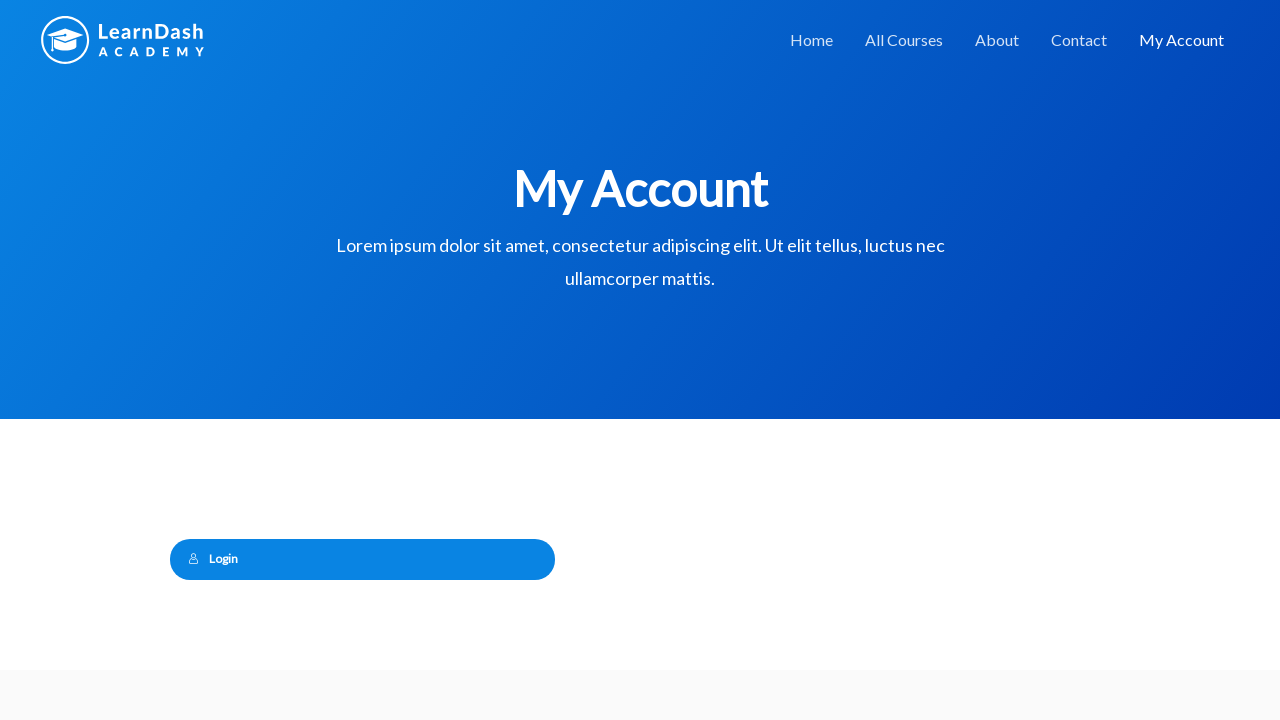